Tests checkbox functionality by selecting all day-of-week checkboxes, then deselecting them all

Starting URL: https://testautomationpractice.blogspot.com/

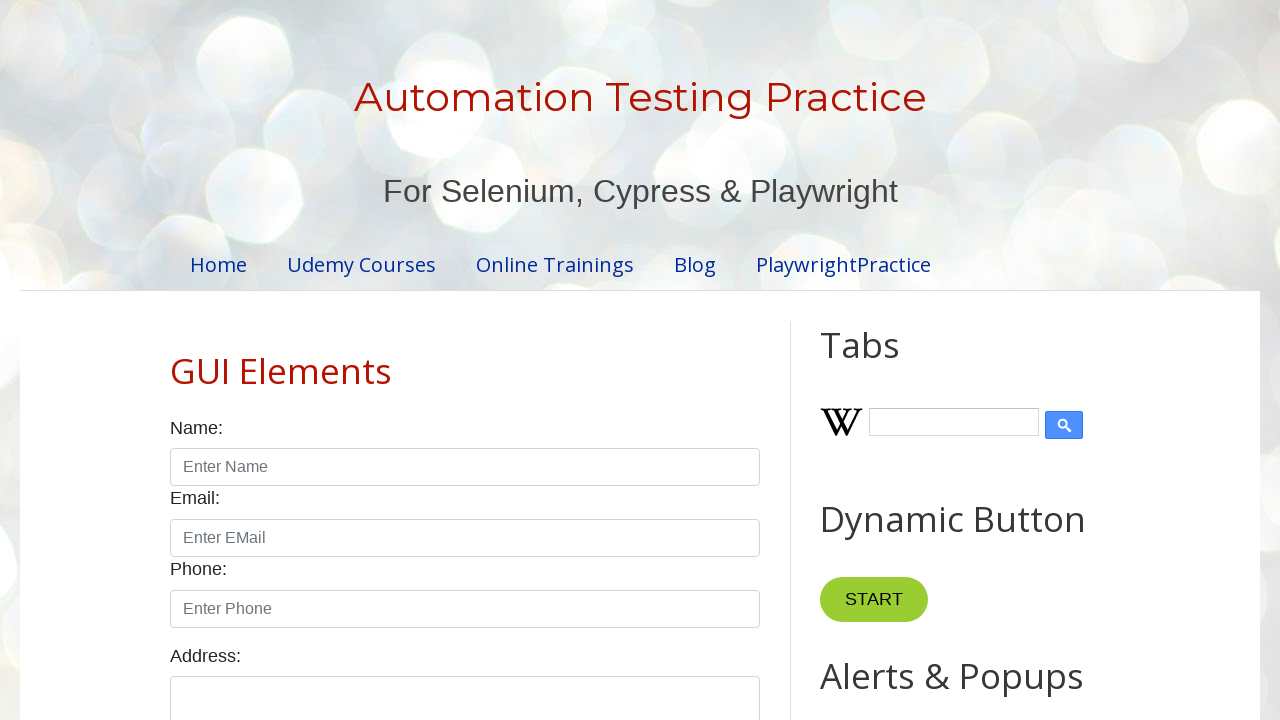

Located all day-of-week checkboxes
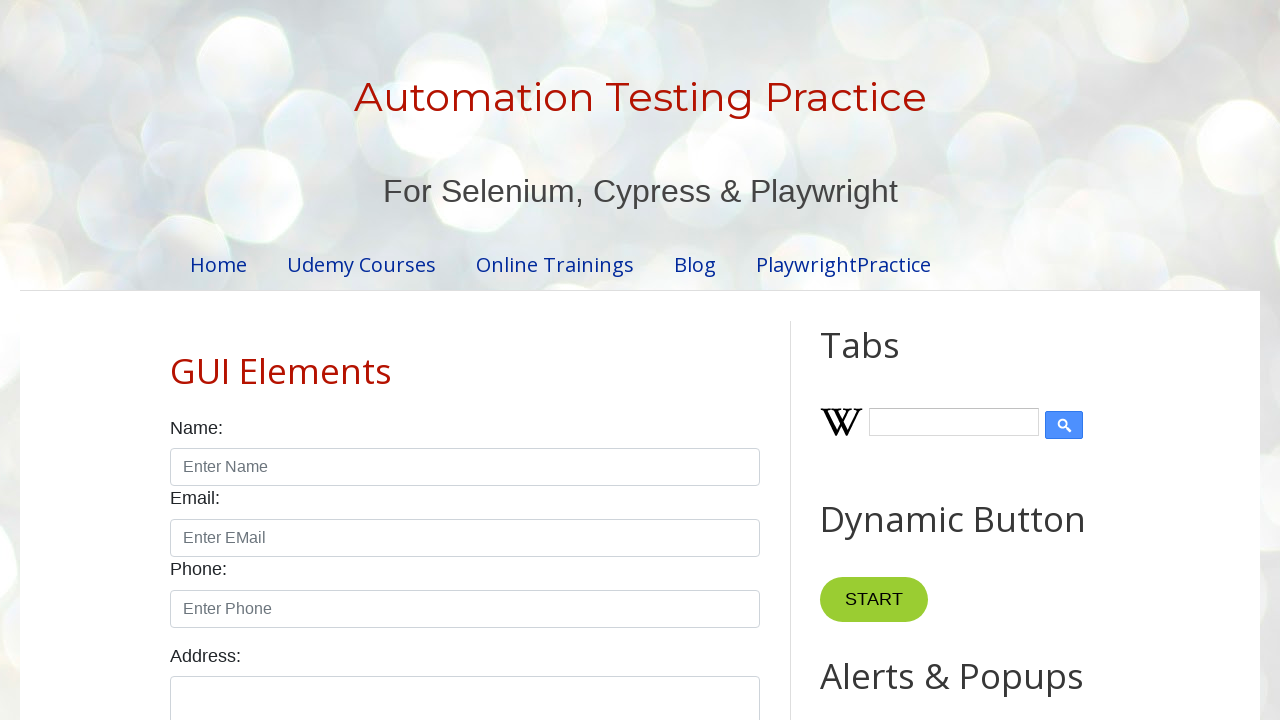

Found 7 day checkboxes
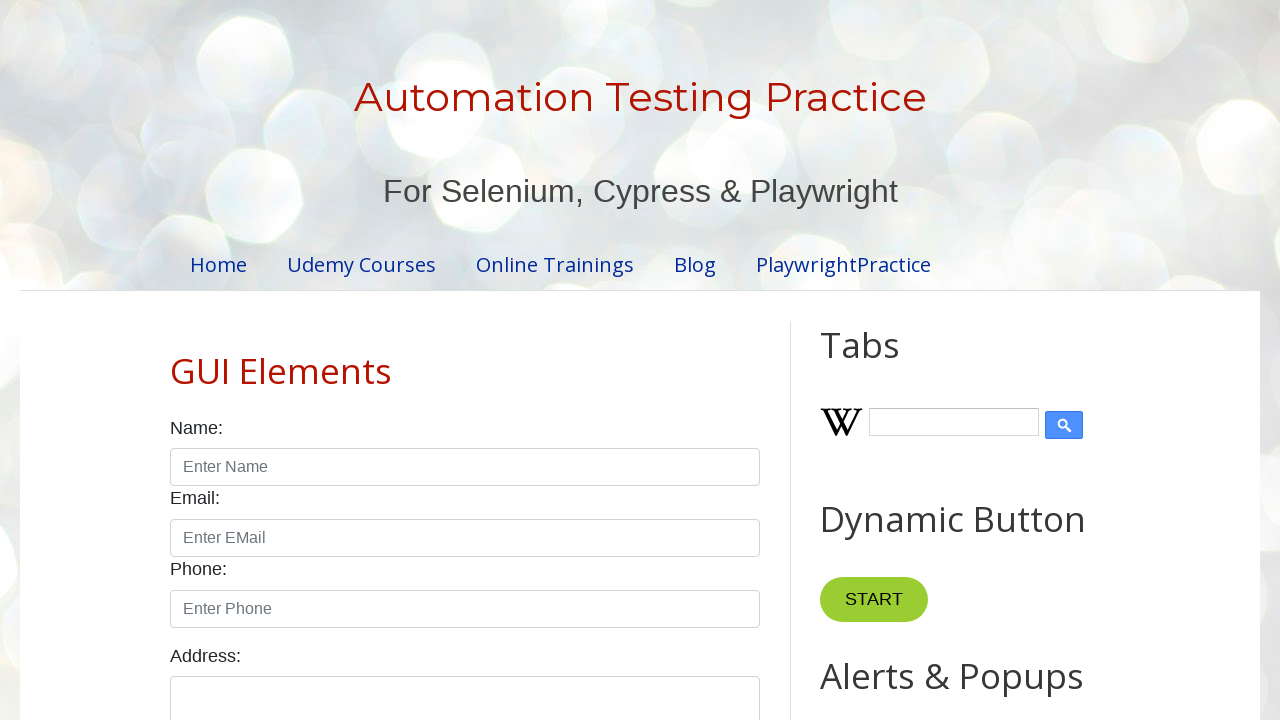

Selected day checkbox 1 of 7 at (176, 360) on xpath=//input[@type='checkbox' and contains(@id,'day')] >> nth=0
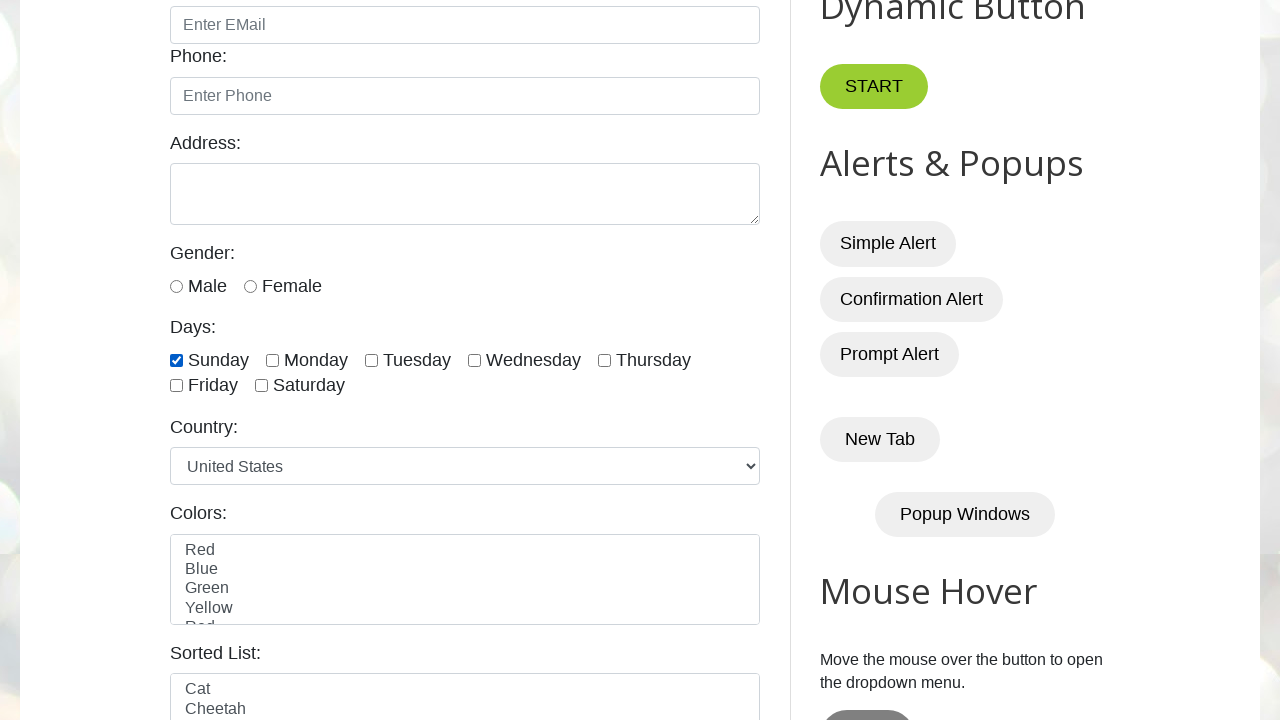

Selected day checkbox 2 of 7 at (272, 360) on xpath=//input[@type='checkbox' and contains(@id,'day')] >> nth=1
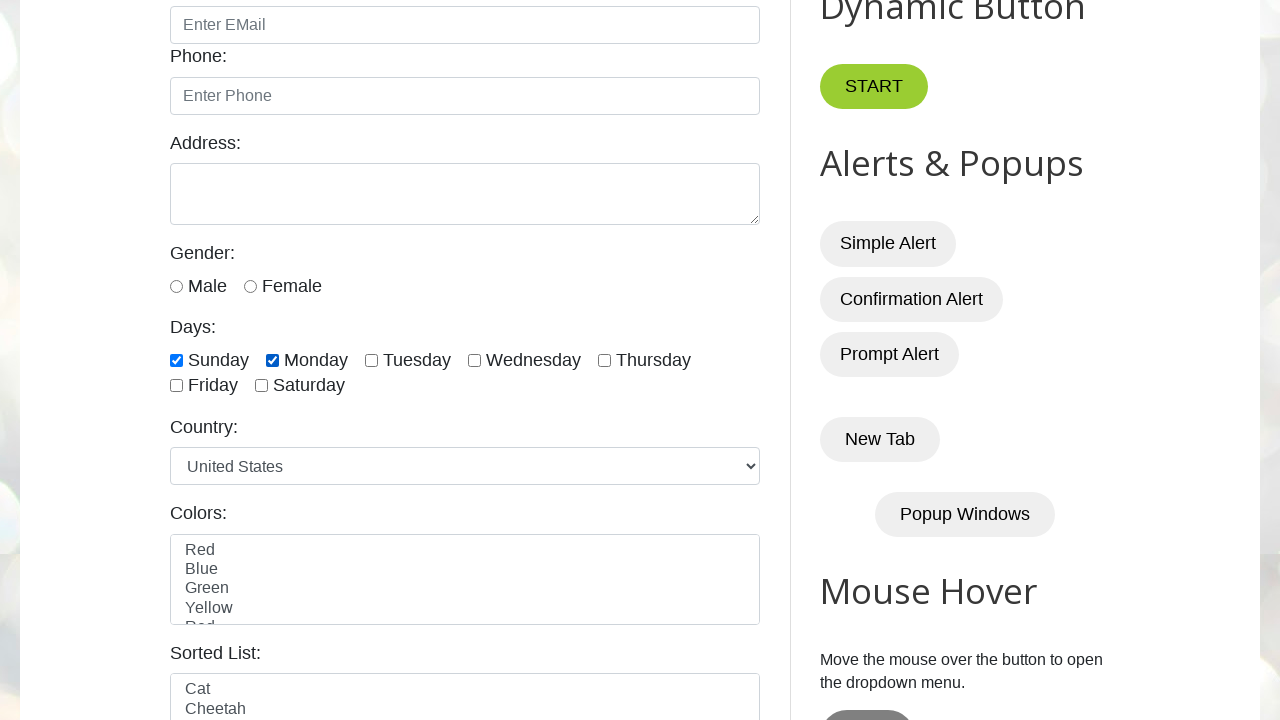

Selected day checkbox 3 of 7 at (372, 360) on xpath=//input[@type='checkbox' and contains(@id,'day')] >> nth=2
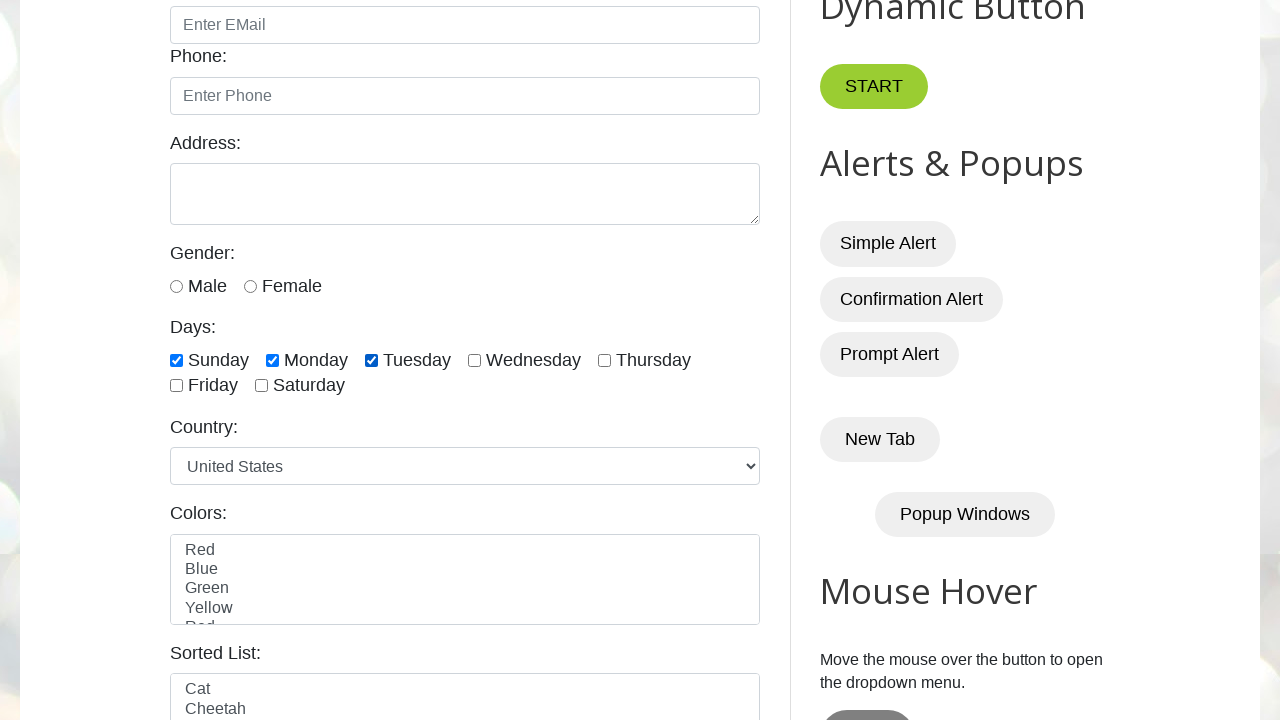

Selected day checkbox 4 of 7 at (474, 360) on xpath=//input[@type='checkbox' and contains(@id,'day')] >> nth=3
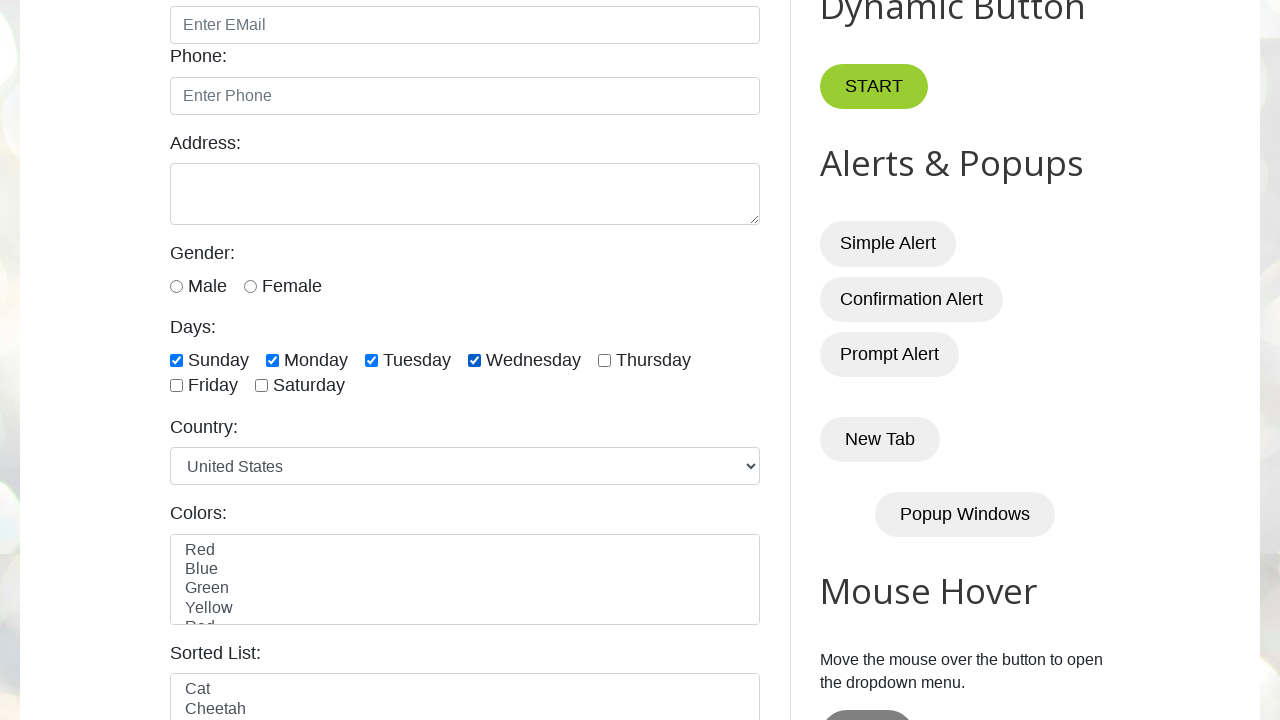

Selected day checkbox 5 of 7 at (604, 360) on xpath=//input[@type='checkbox' and contains(@id,'day')] >> nth=4
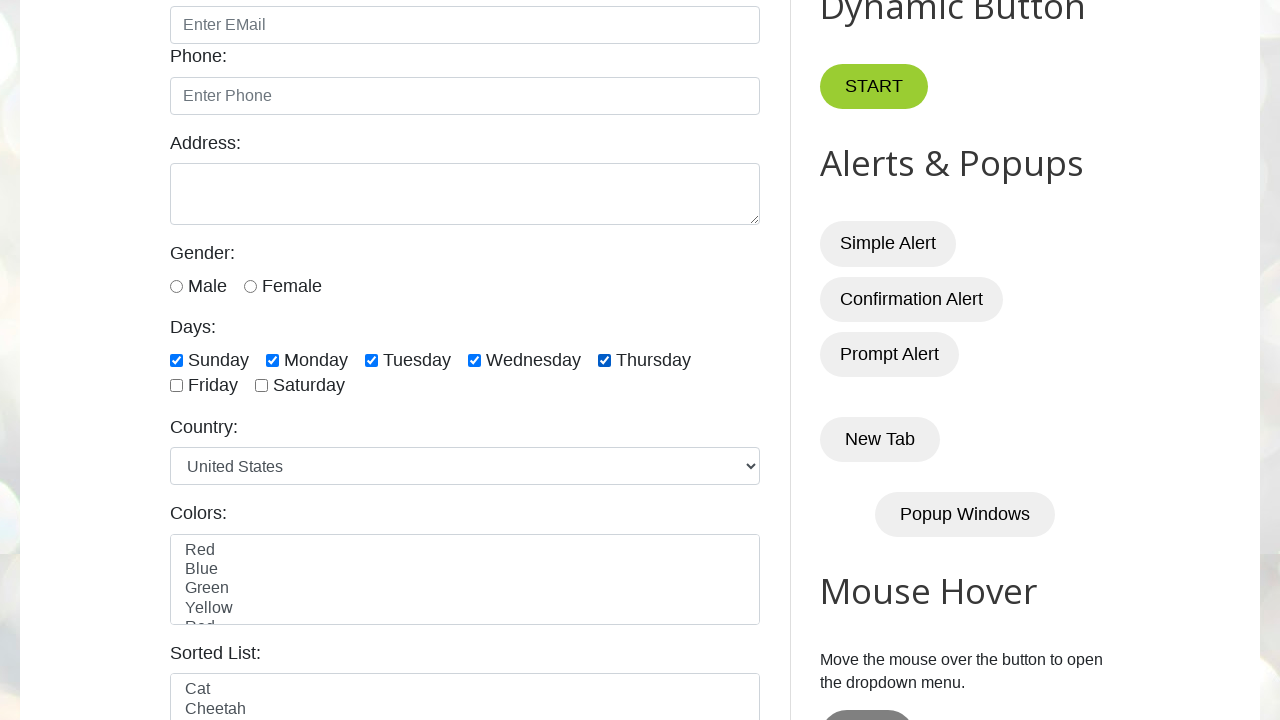

Selected day checkbox 6 of 7 at (176, 386) on xpath=//input[@type='checkbox' and contains(@id,'day')] >> nth=5
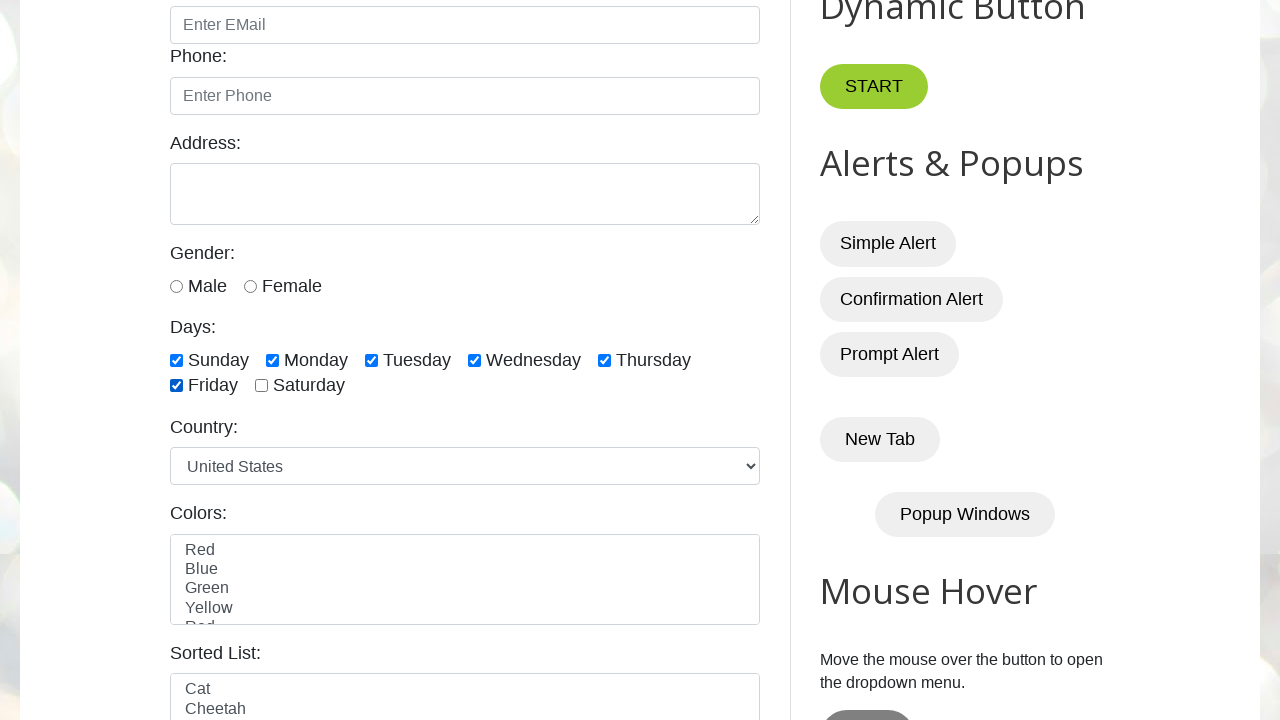

Selected day checkbox 7 of 7 at (262, 386) on xpath=//input[@type='checkbox' and contains(@id,'day')] >> nth=6
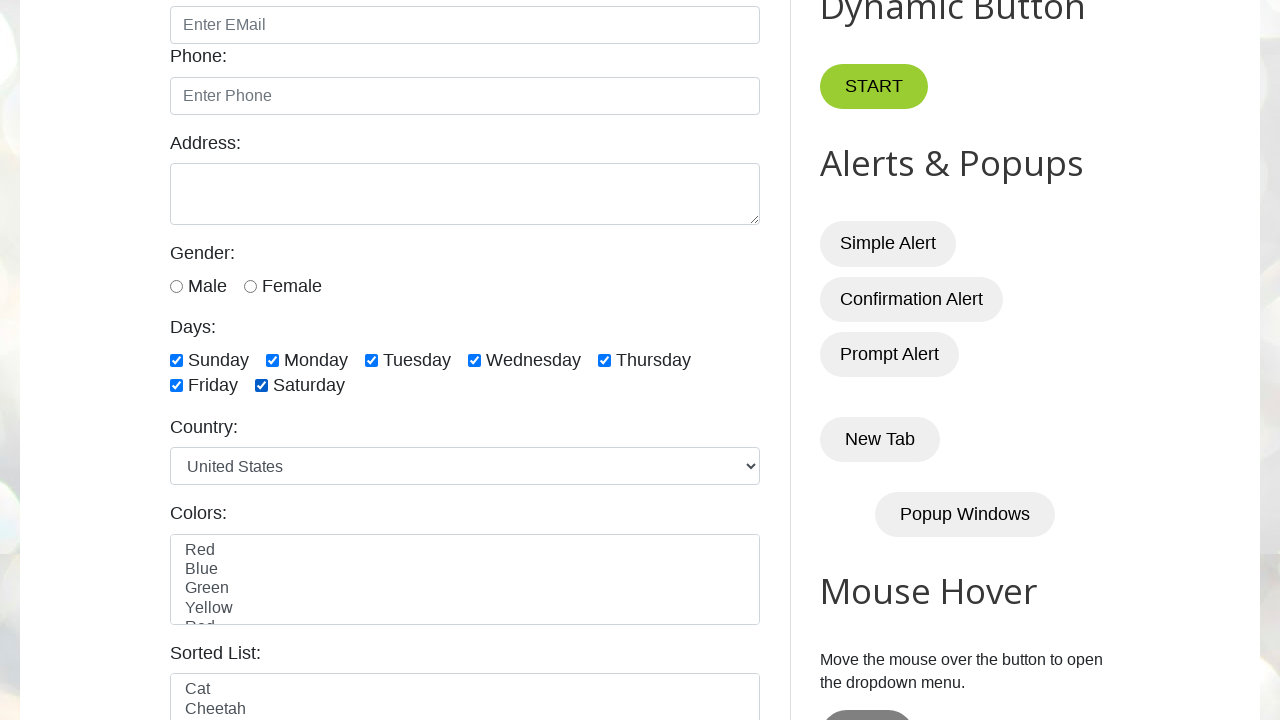

Waited 1 second to observe selected checkbox state
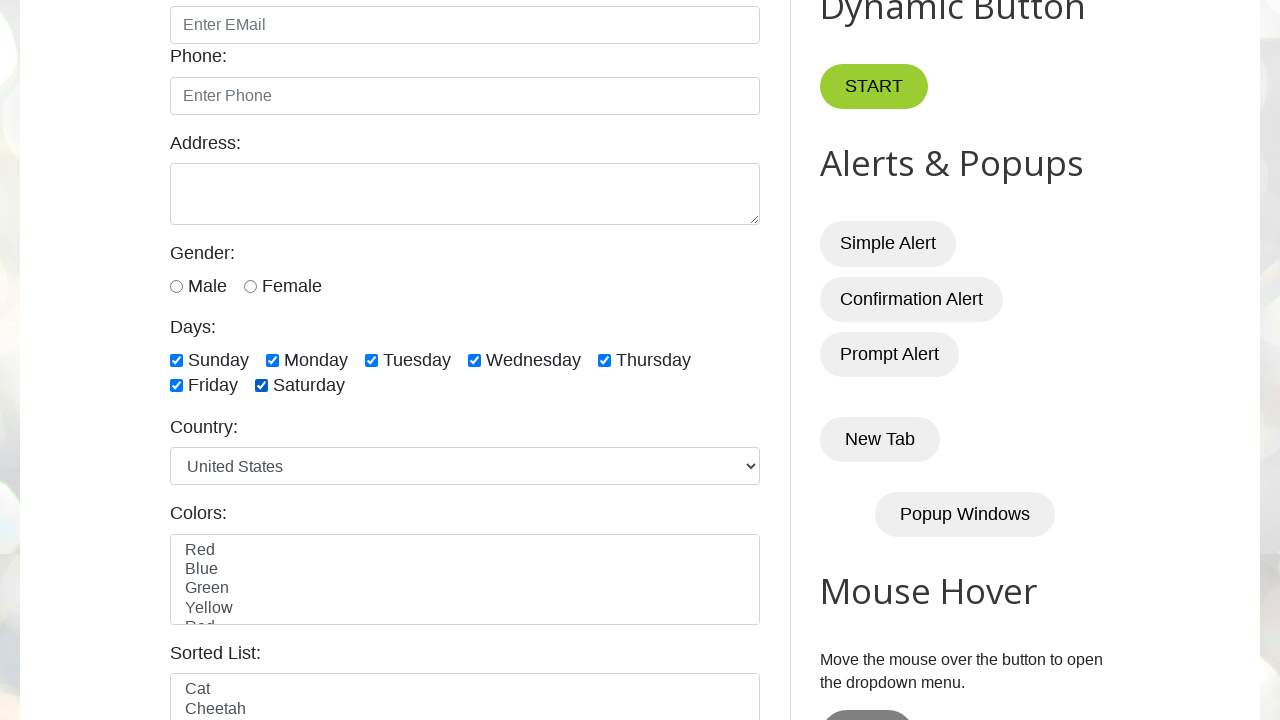

Deselected day checkbox 1 of 7 at (176, 360) on xpath=//input[@type='checkbox' and contains(@id,'day')] >> nth=0
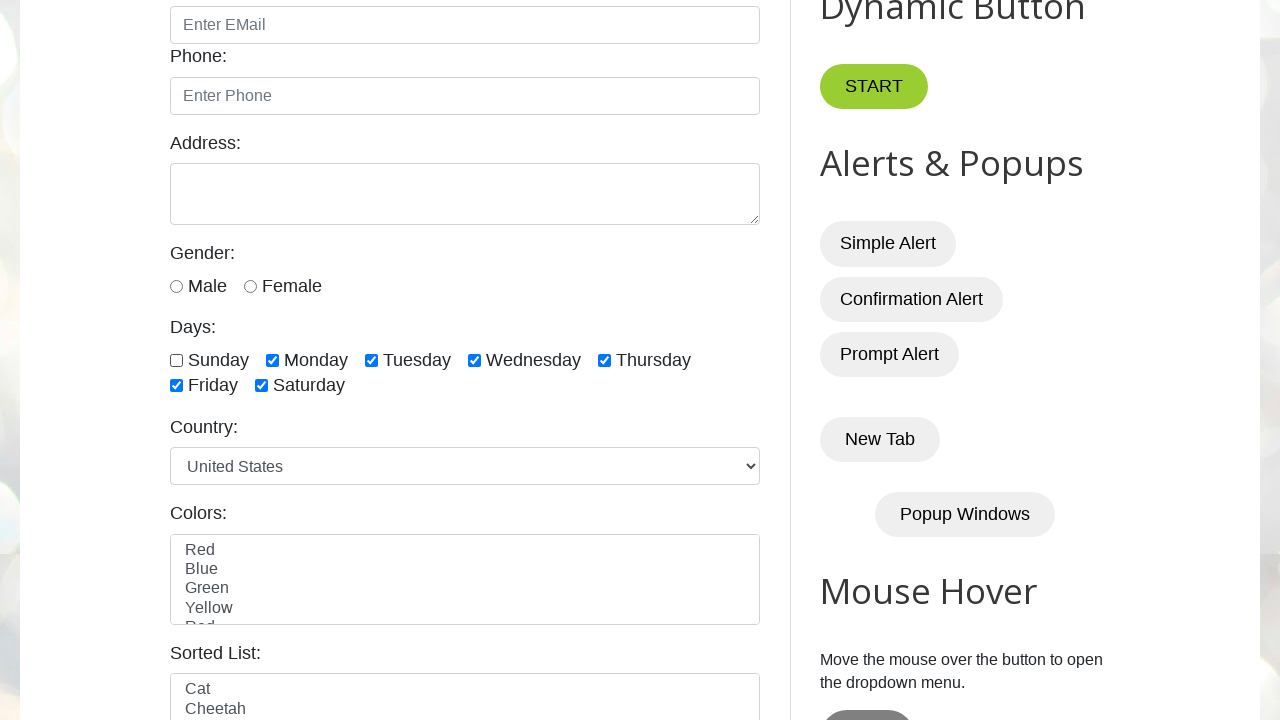

Deselected day checkbox 2 of 7 at (272, 360) on xpath=//input[@type='checkbox' and contains(@id,'day')] >> nth=1
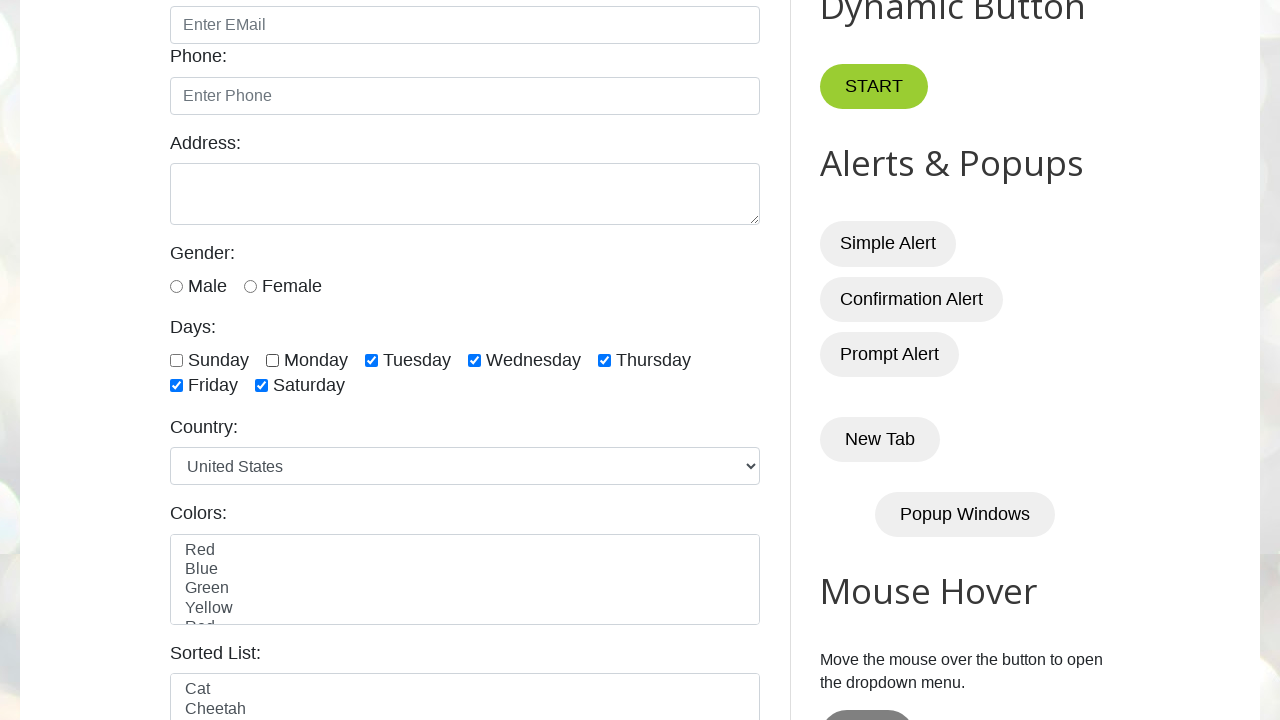

Deselected day checkbox 3 of 7 at (372, 360) on xpath=//input[@type='checkbox' and contains(@id,'day')] >> nth=2
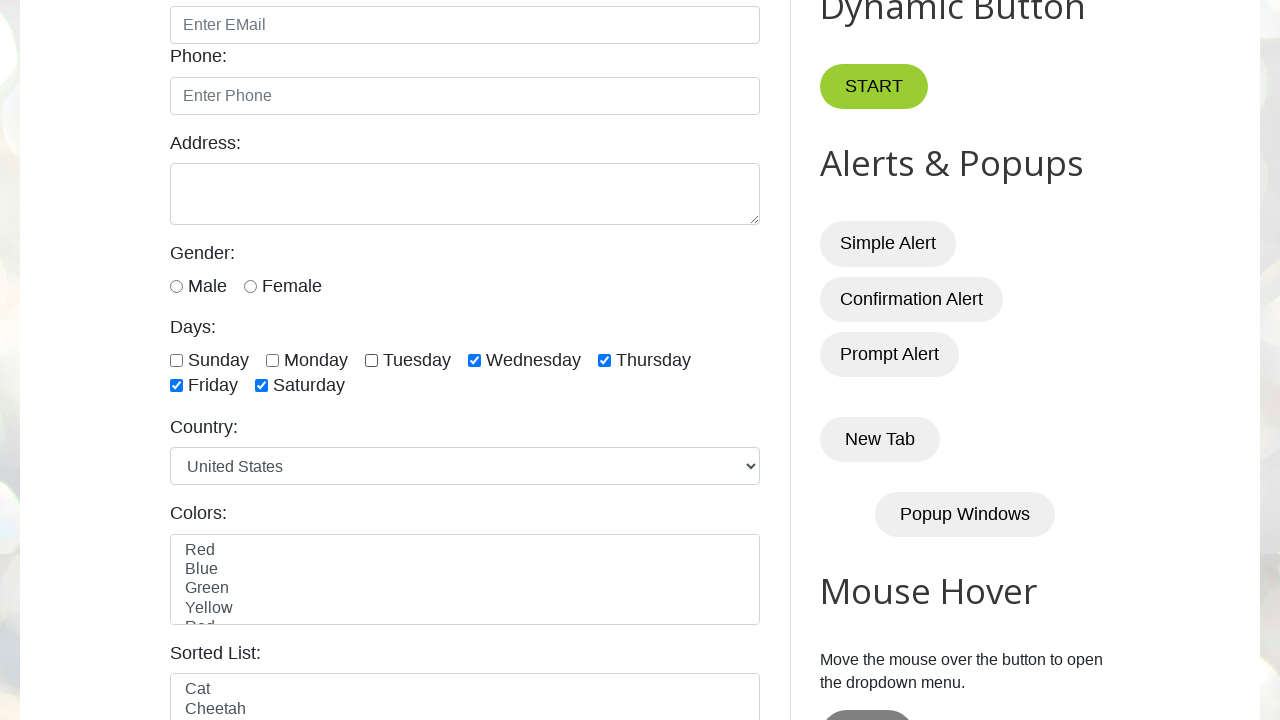

Deselected day checkbox 4 of 7 at (474, 360) on xpath=//input[@type='checkbox' and contains(@id,'day')] >> nth=3
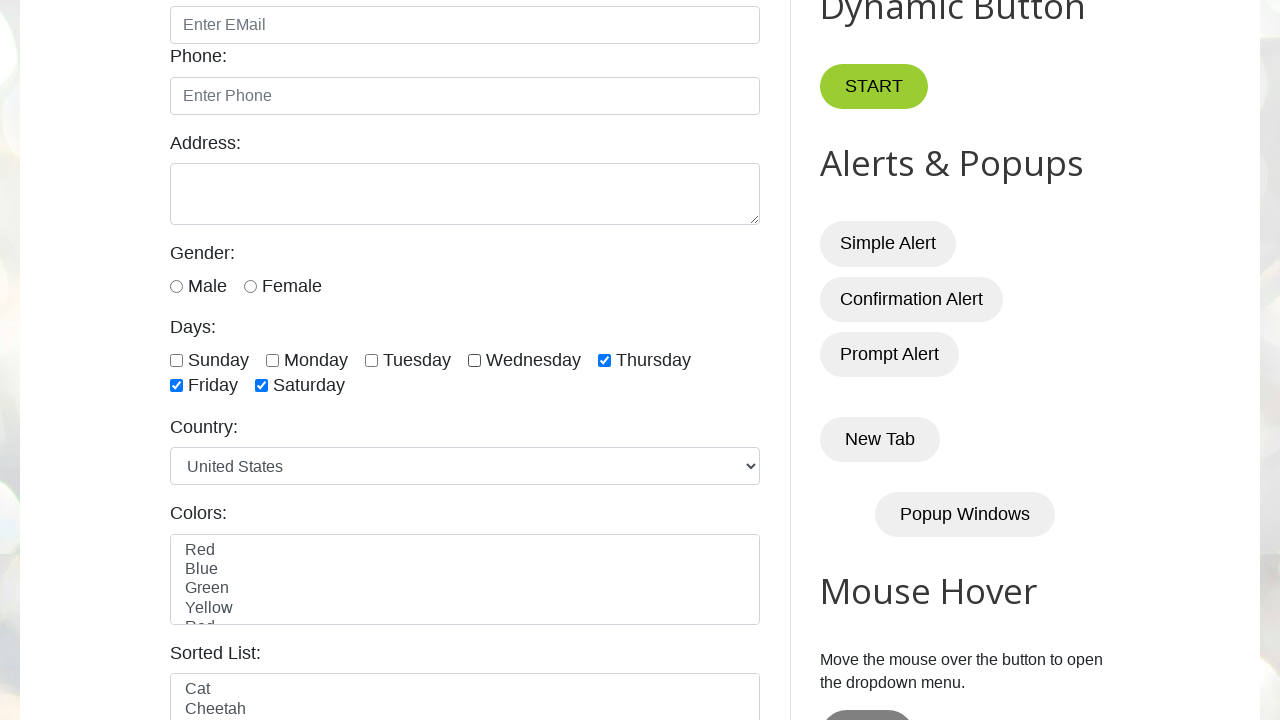

Deselected day checkbox 5 of 7 at (604, 360) on xpath=//input[@type='checkbox' and contains(@id,'day')] >> nth=4
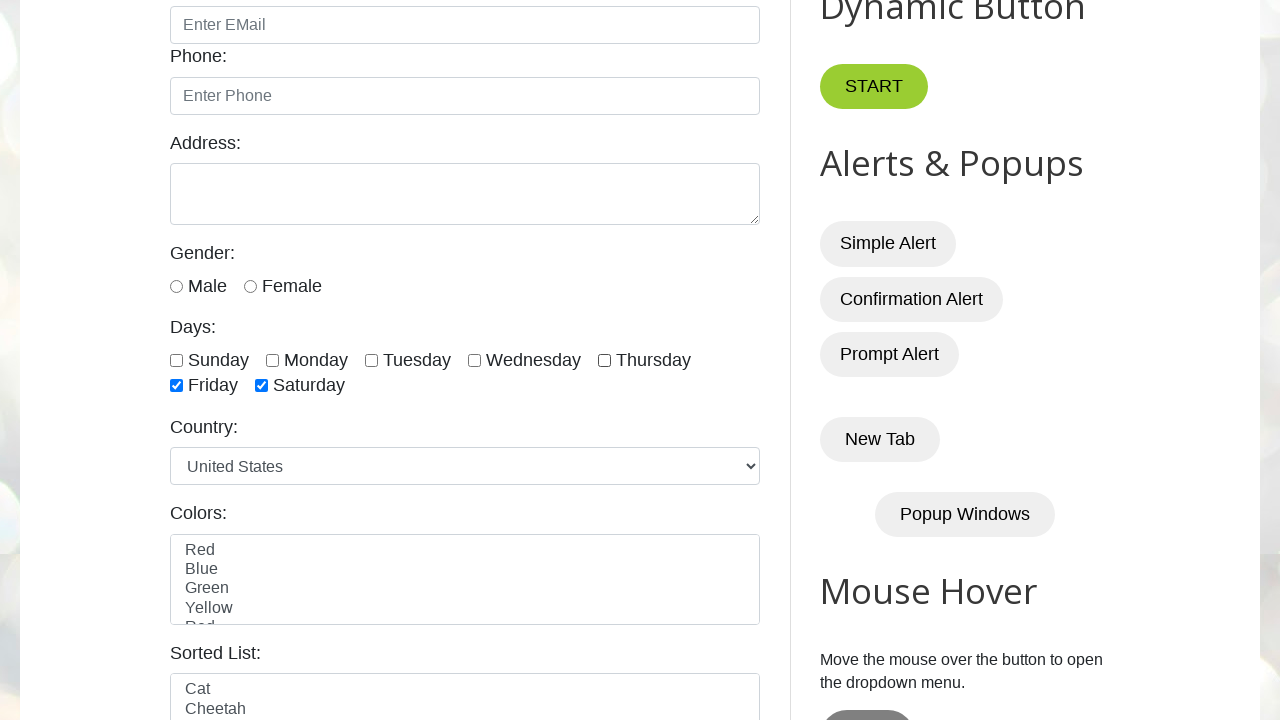

Deselected day checkbox 6 of 7 at (176, 386) on xpath=//input[@type='checkbox' and contains(@id,'day')] >> nth=5
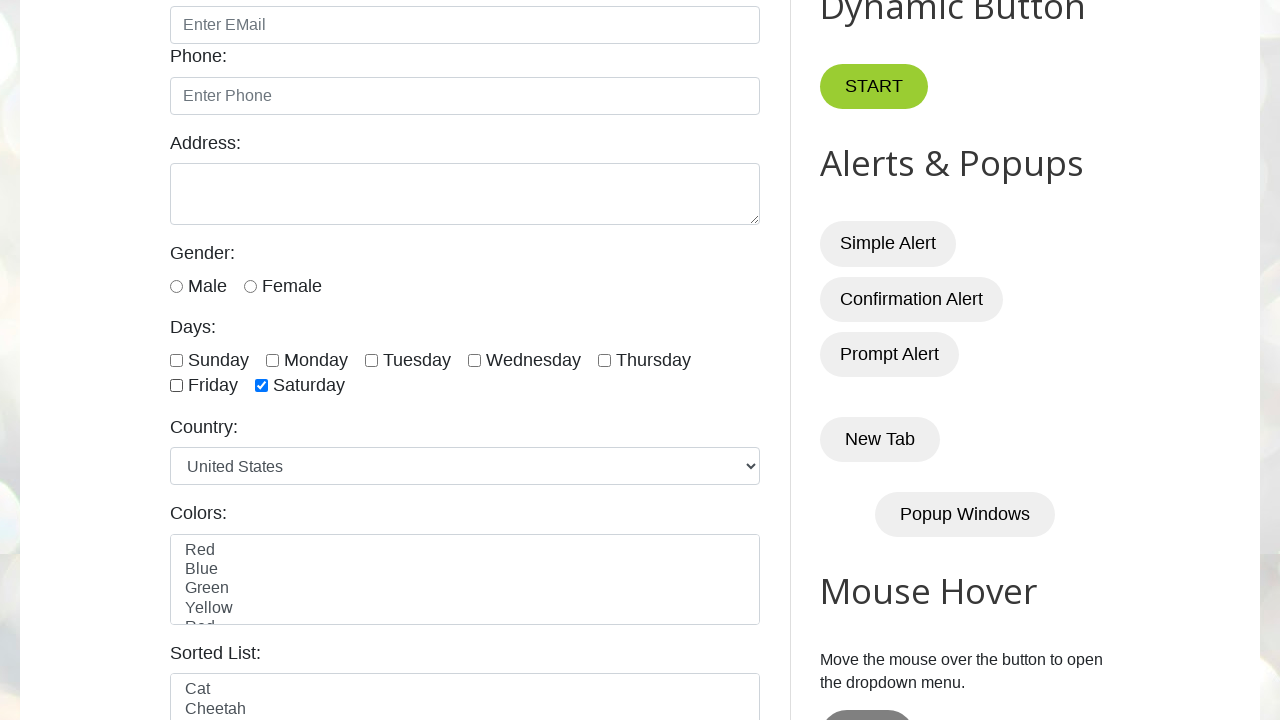

Deselected day checkbox 7 of 7 at (262, 386) on xpath=//input[@type='checkbox' and contains(@id,'day')] >> nth=6
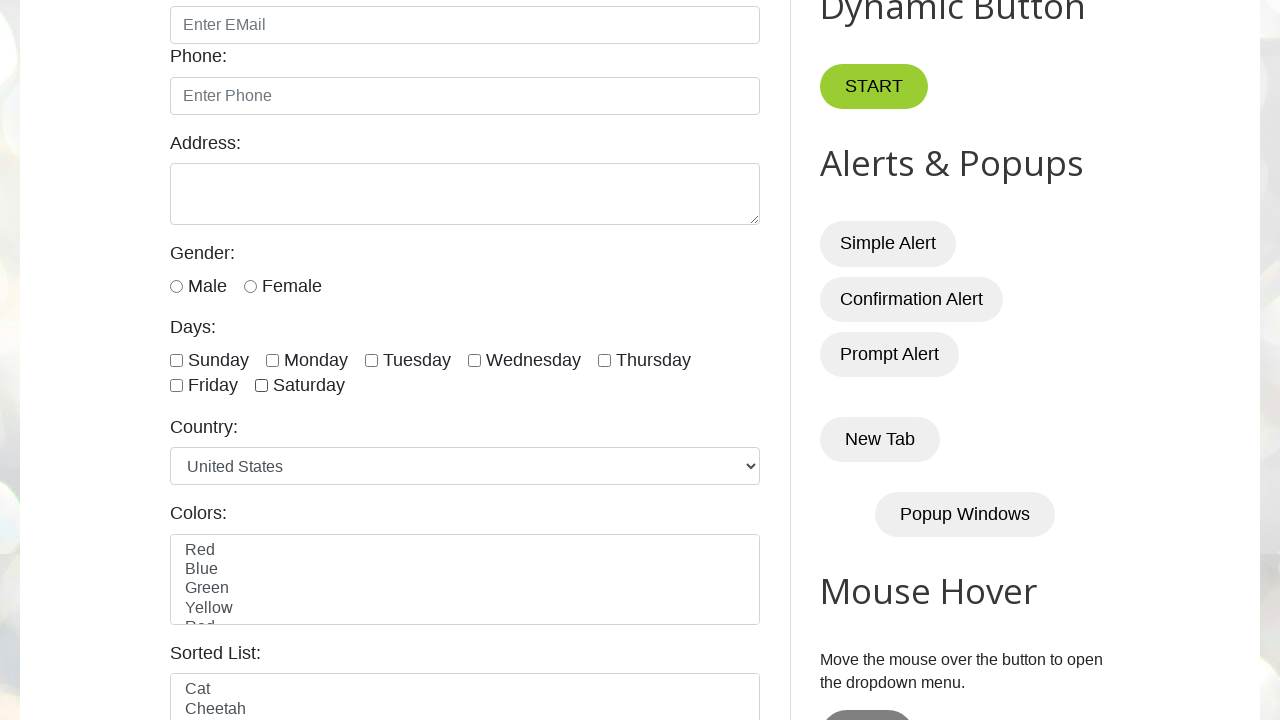

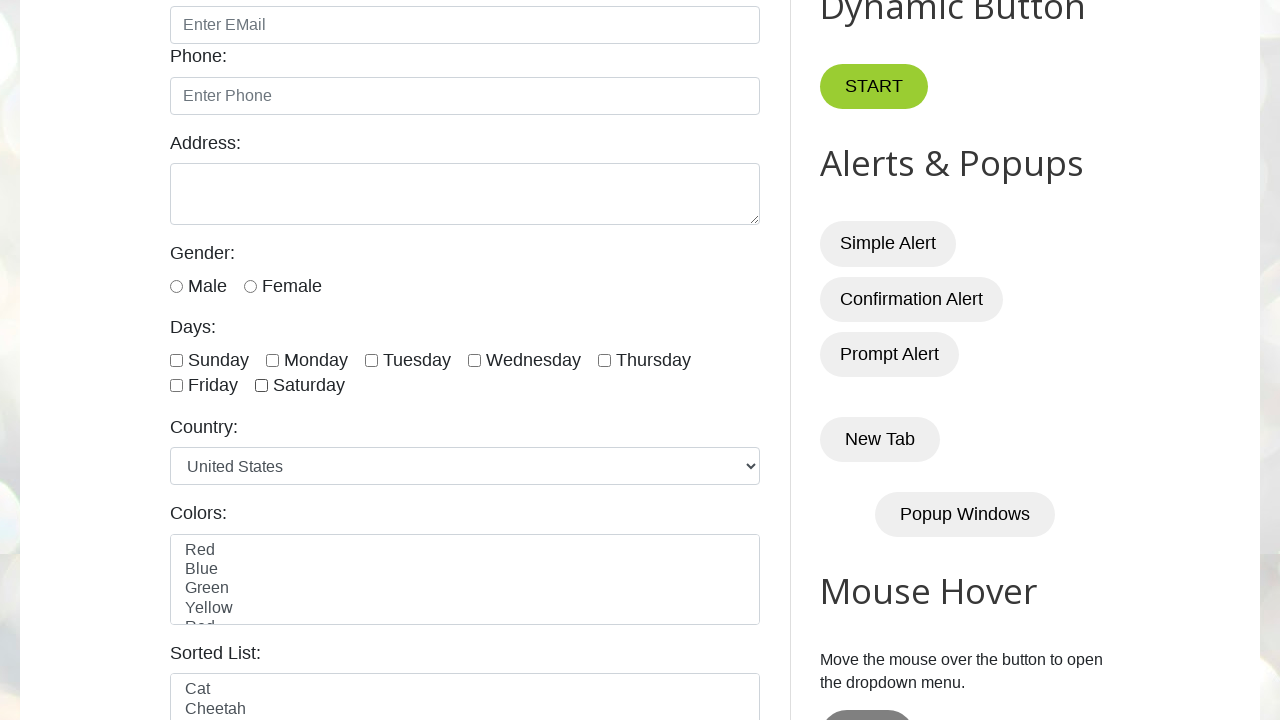